Tests scrolling functionality by scrolling to a hidden button, clicking it, and verifying the success message changes from "Click the button below" to "Mission accomplished"

Starting URL: https://qaplayground.dev/apps/covered/#

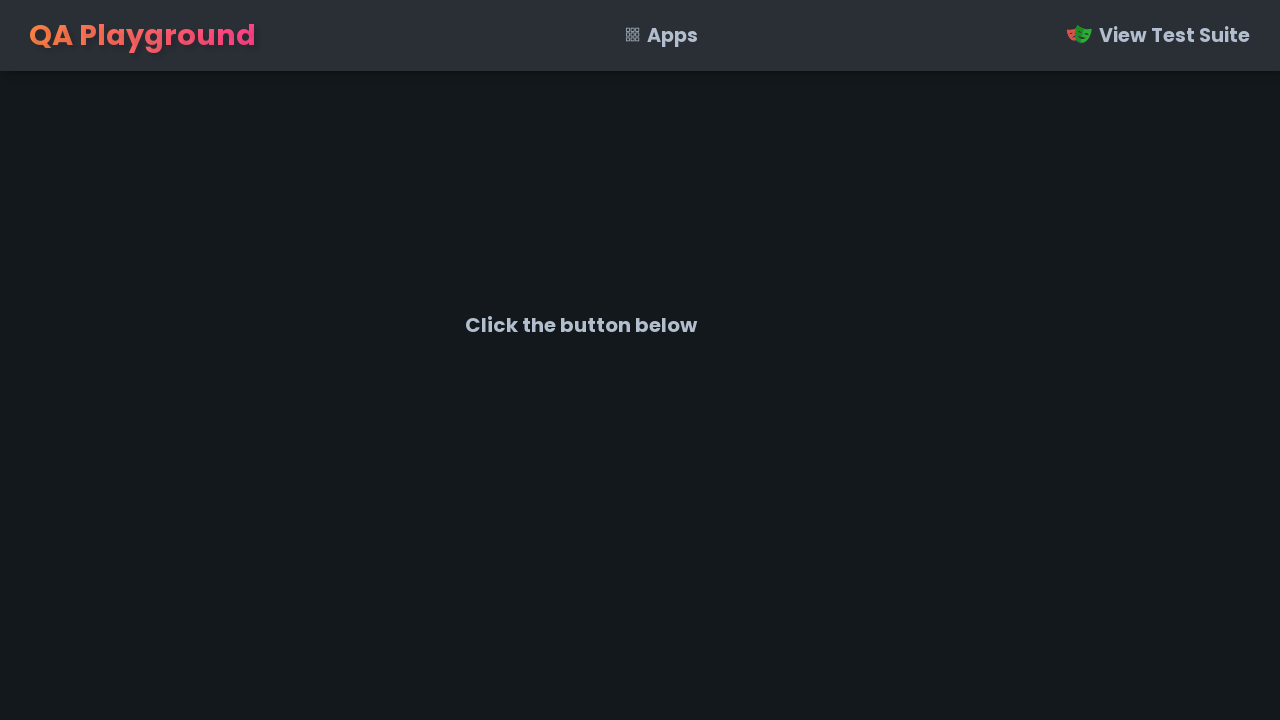

Retrieved initial text from #info element
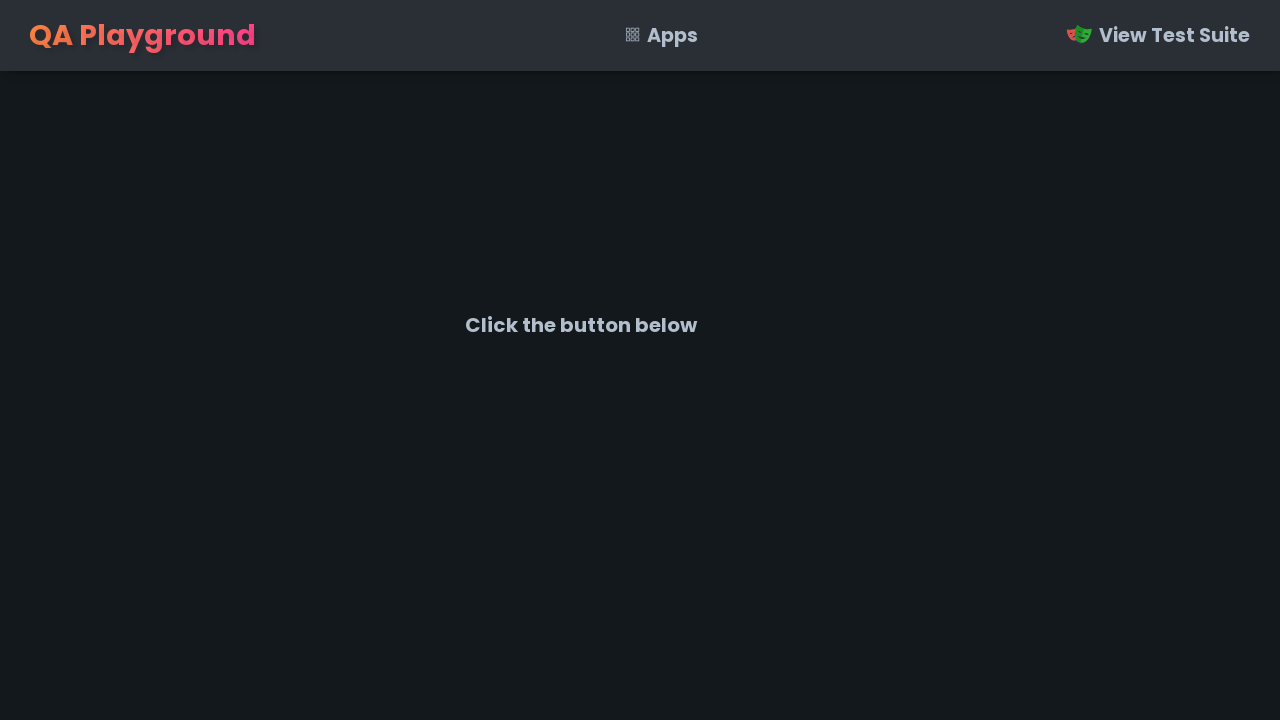

Verified initial text is 'Click the button below'
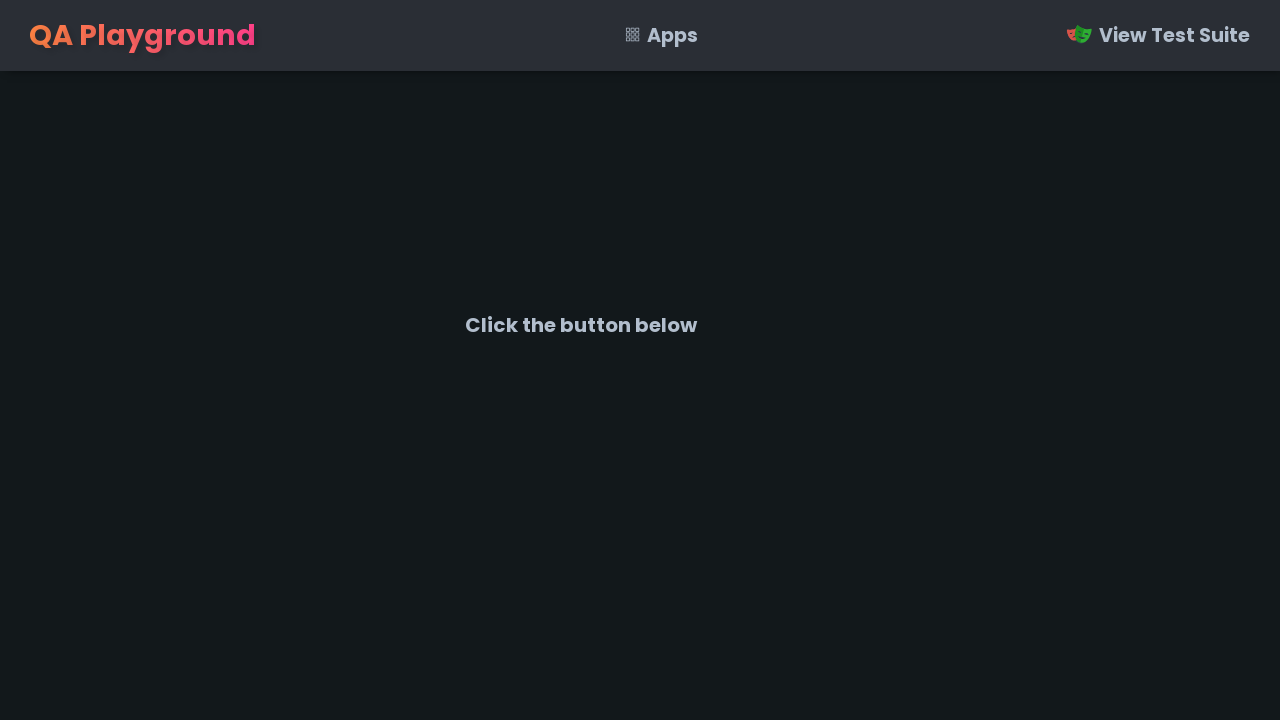

Located the hidden button element (#fugitive)
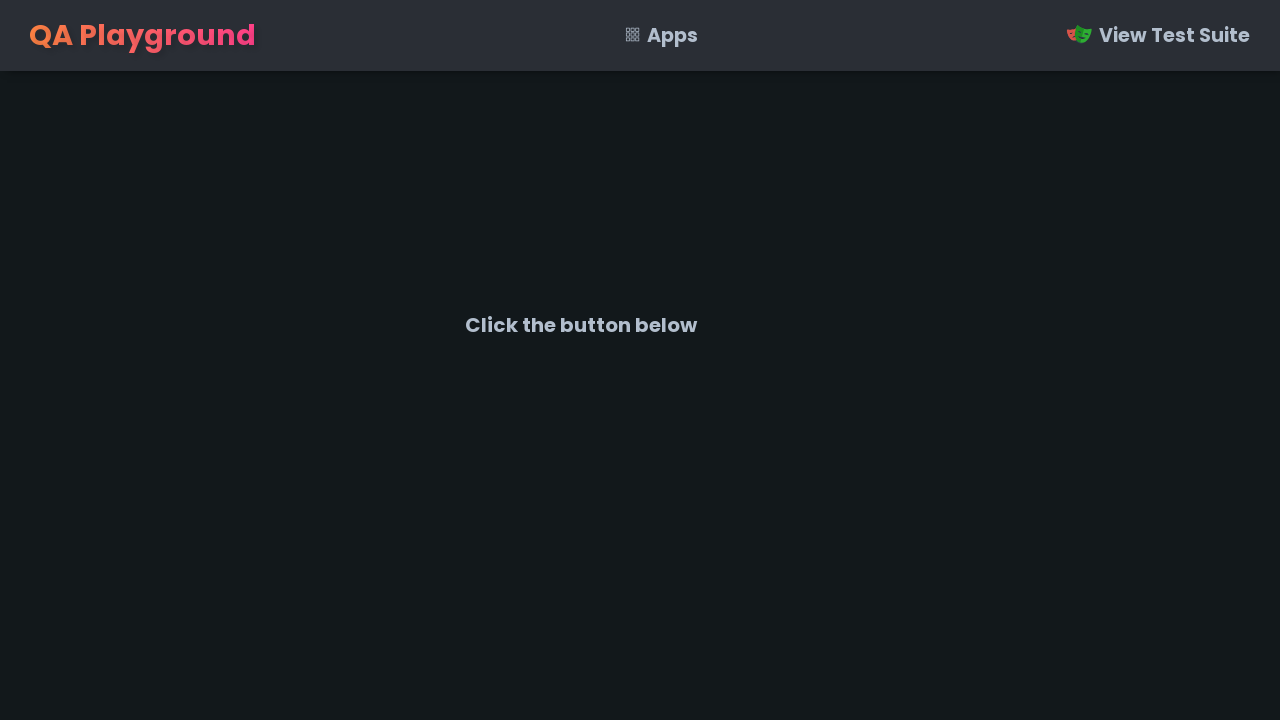

Scrolled to make the hidden button visible
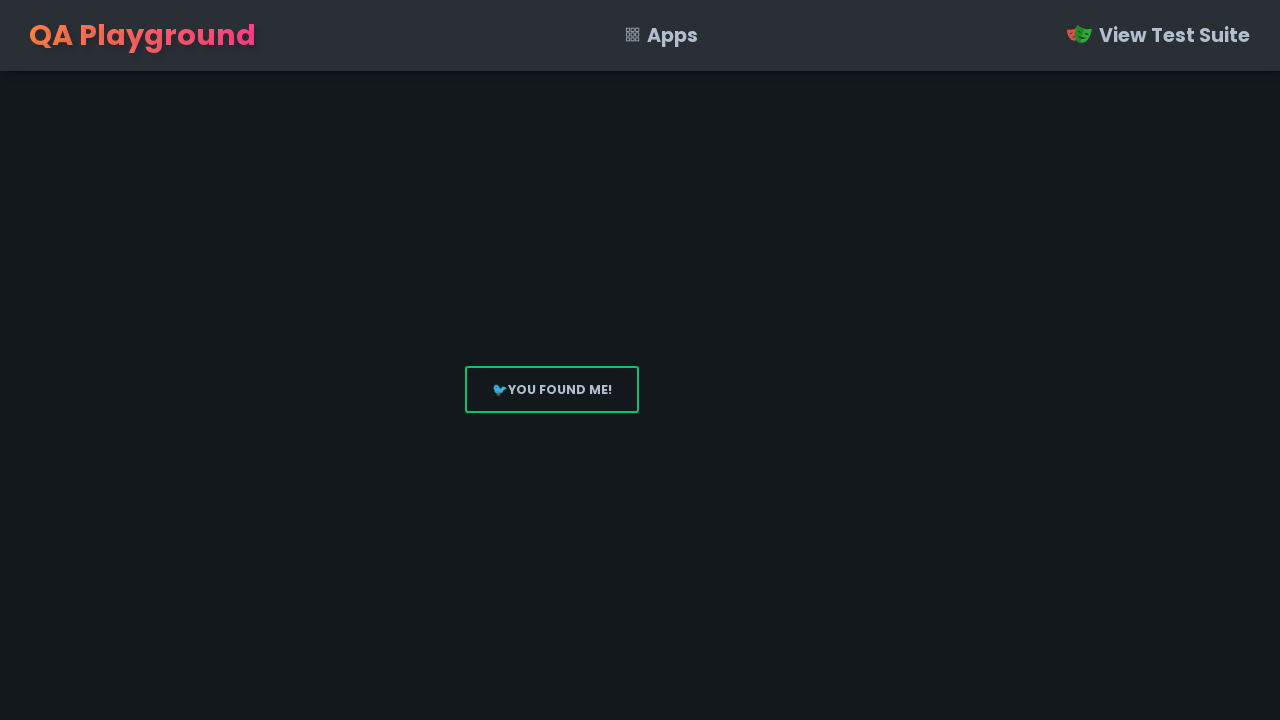

Clicked the hidden button at (552, 390) on #fugitive
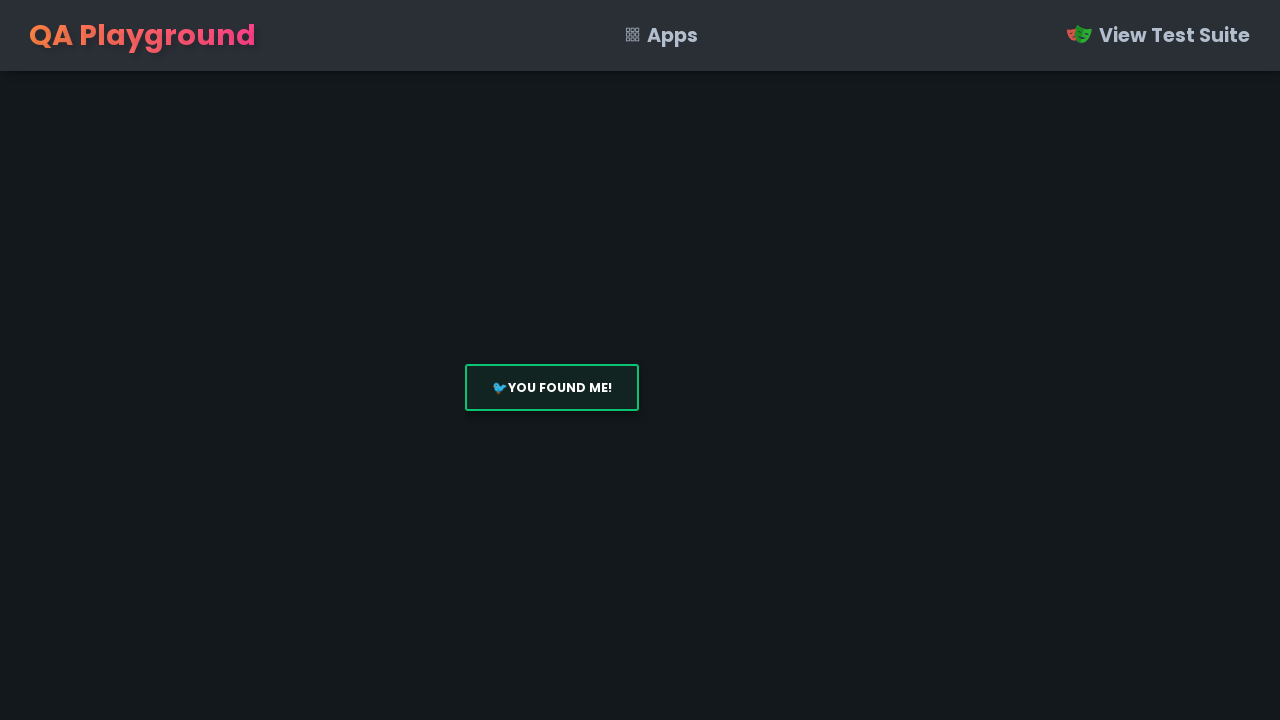

Retrieved success message text from #info element
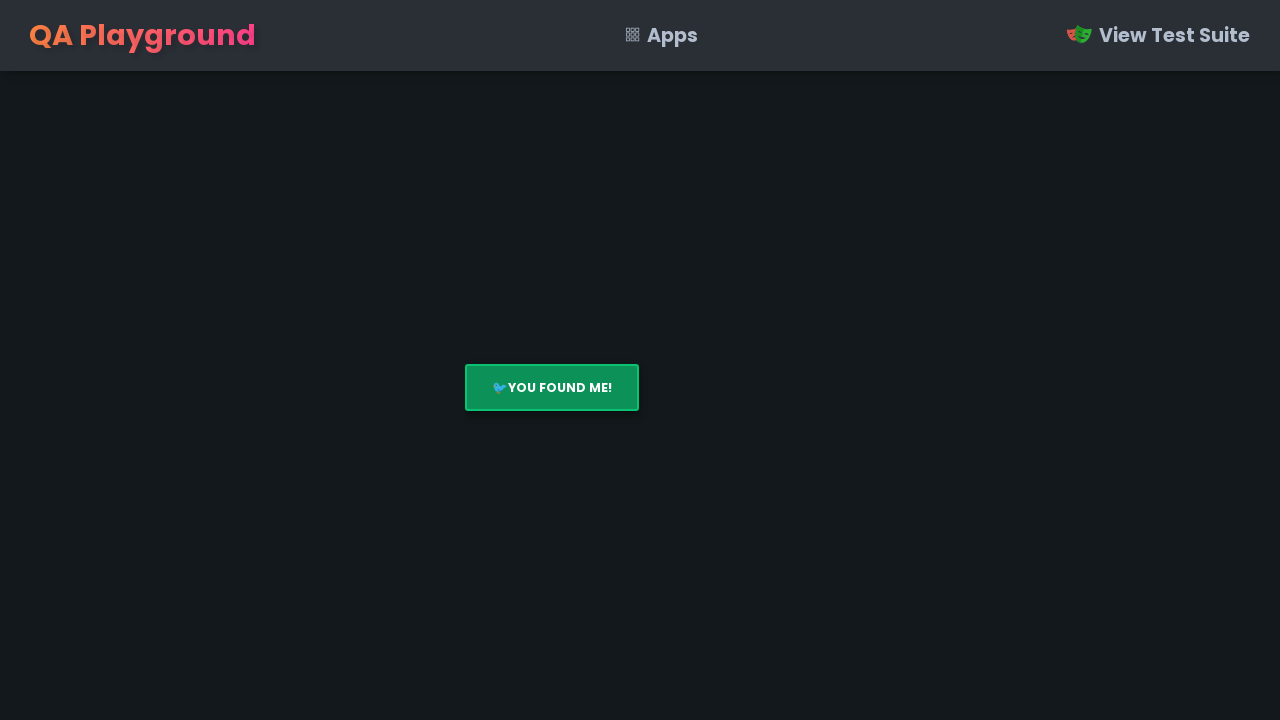

Verified success message is 'Mission accomplished'
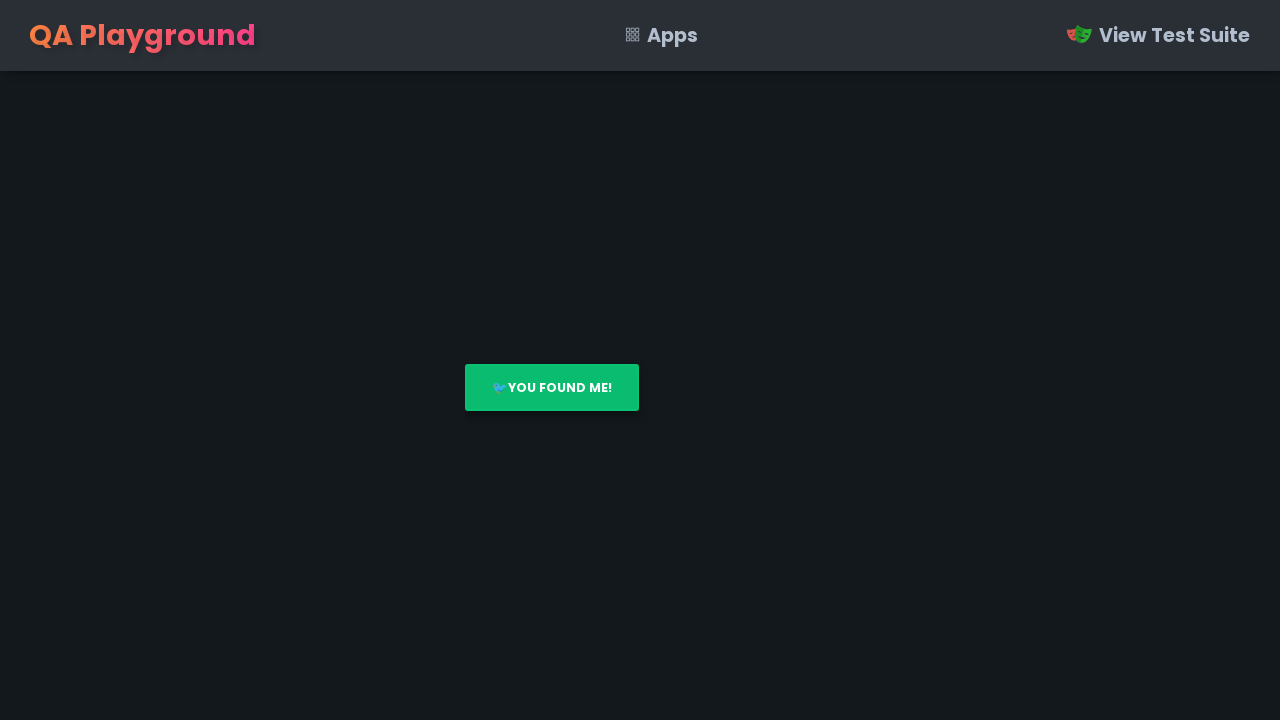

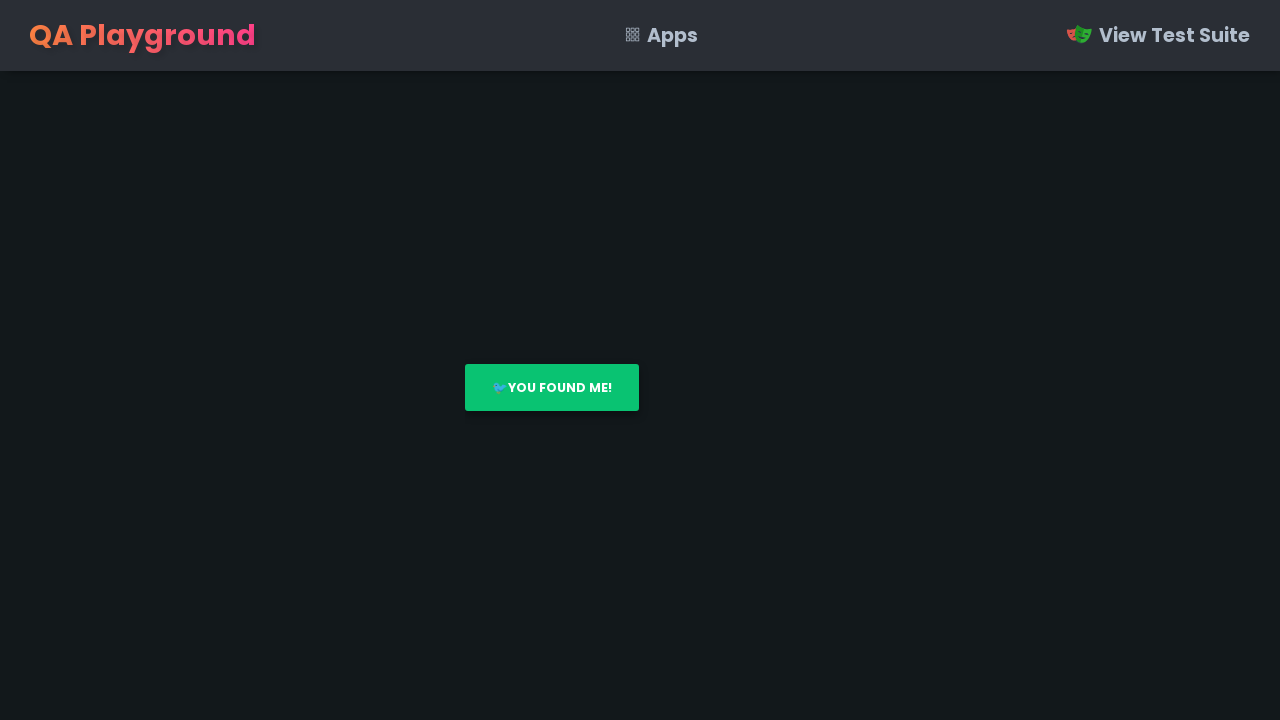